Tests the scroll up functionality by clicking the scroll-up arrow button that appears fixed on the page after scrolling down.

Starting URL: https://automationexercise.com/

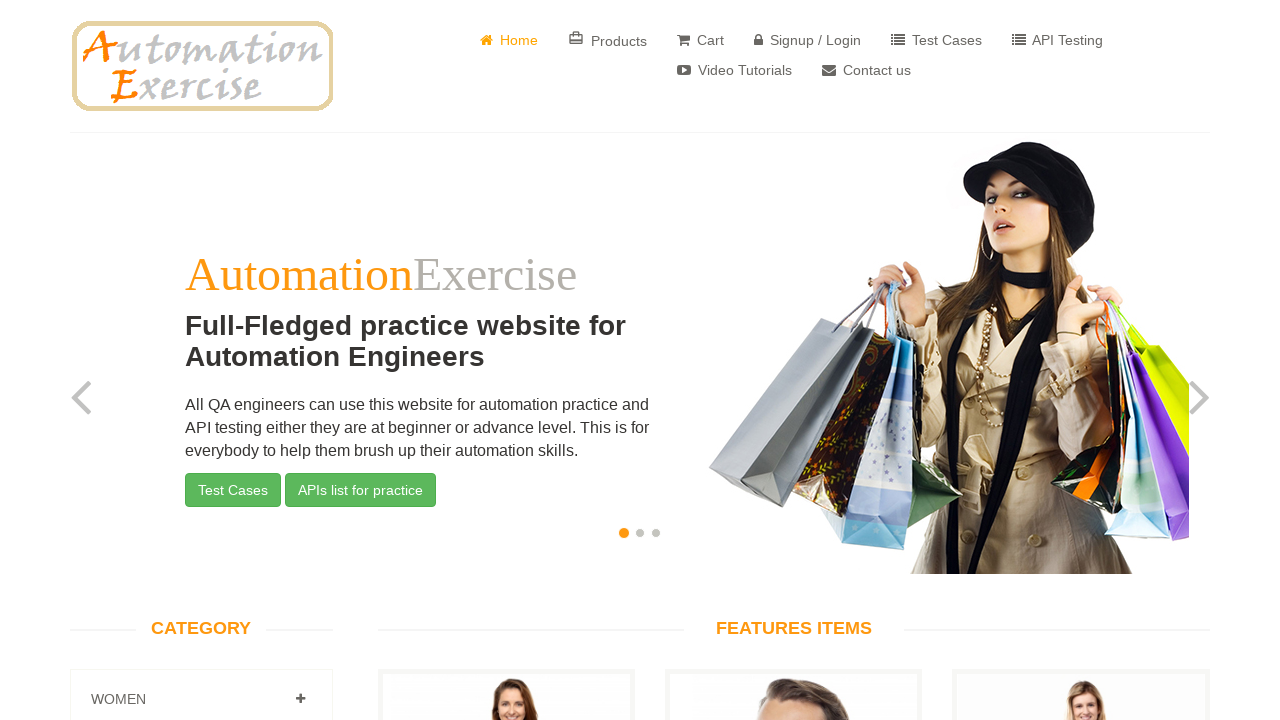

Scrolled down to the bottom of the page
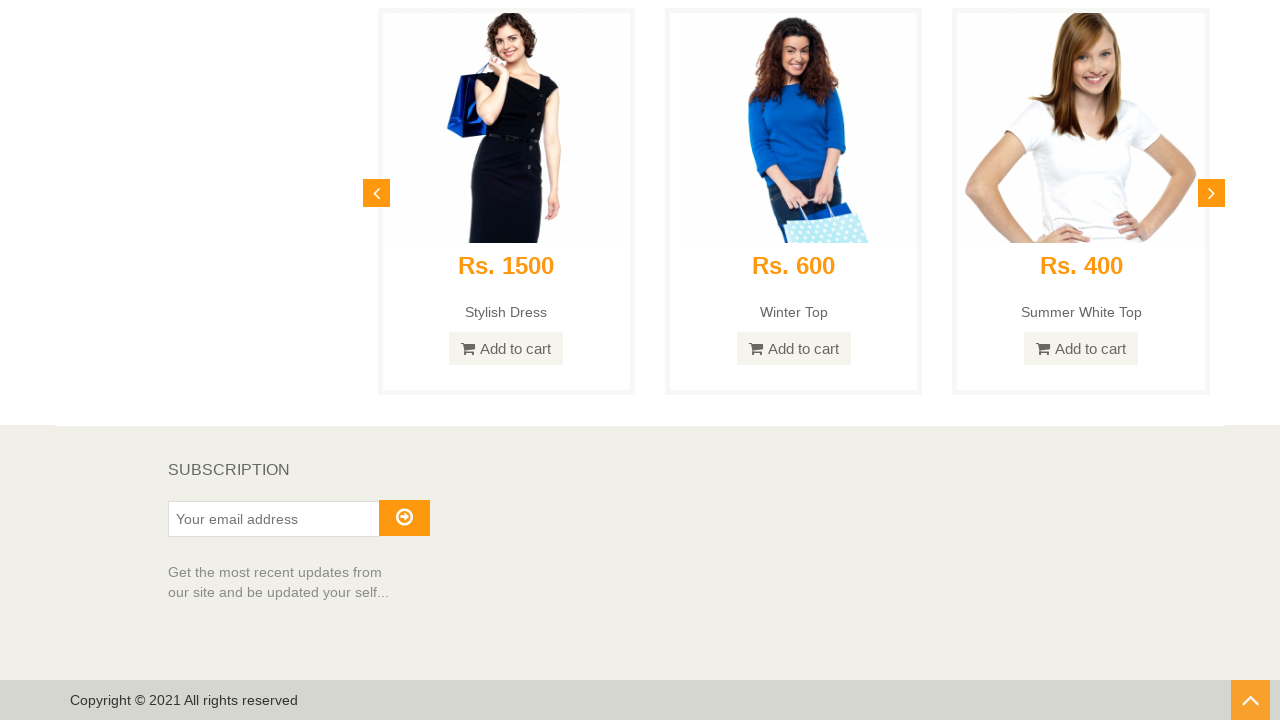

Scroll-up arrow button appeared and became visible
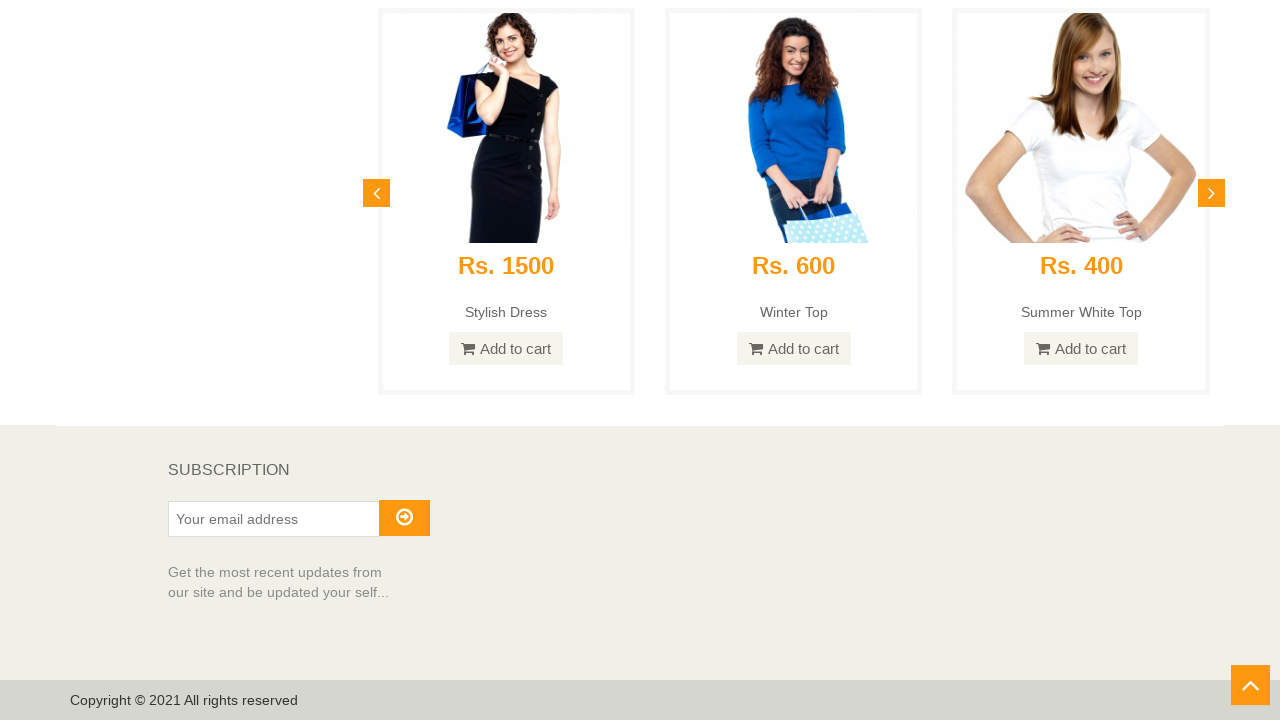

Clicked the scroll-up arrow button at (1250, 700) on a[style*='position: fixed']
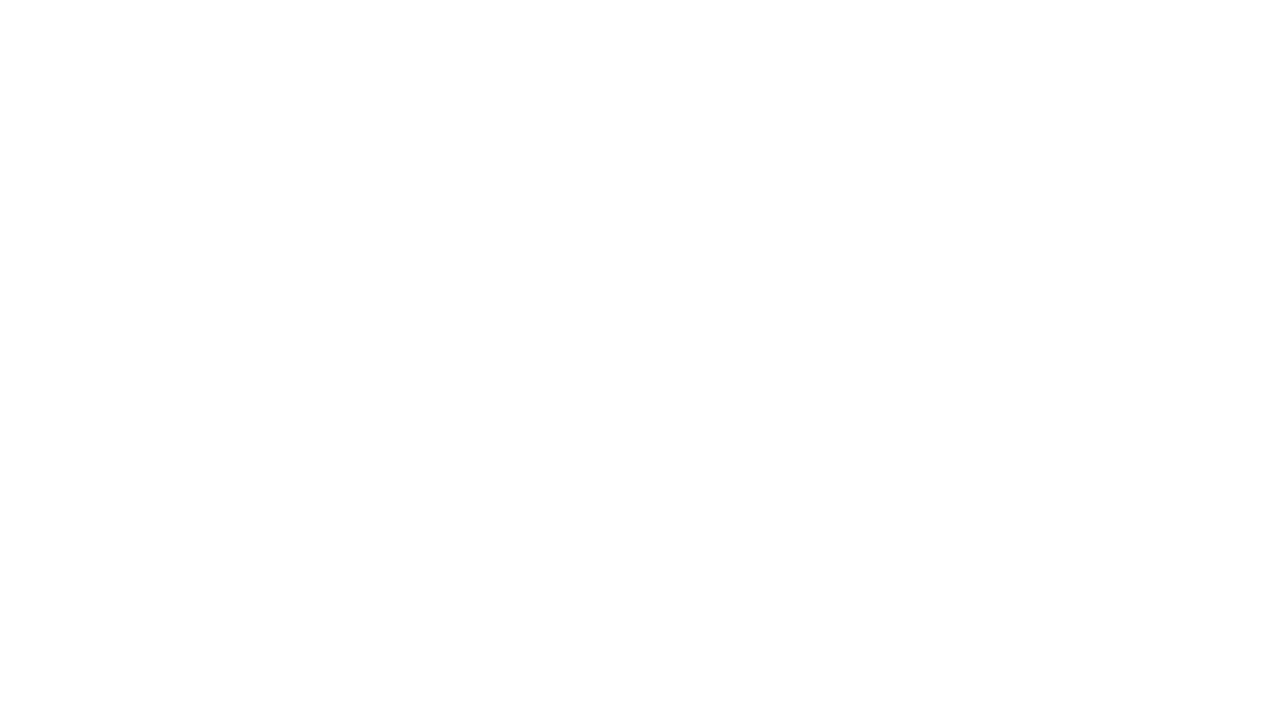

Waited for scroll animation to complete
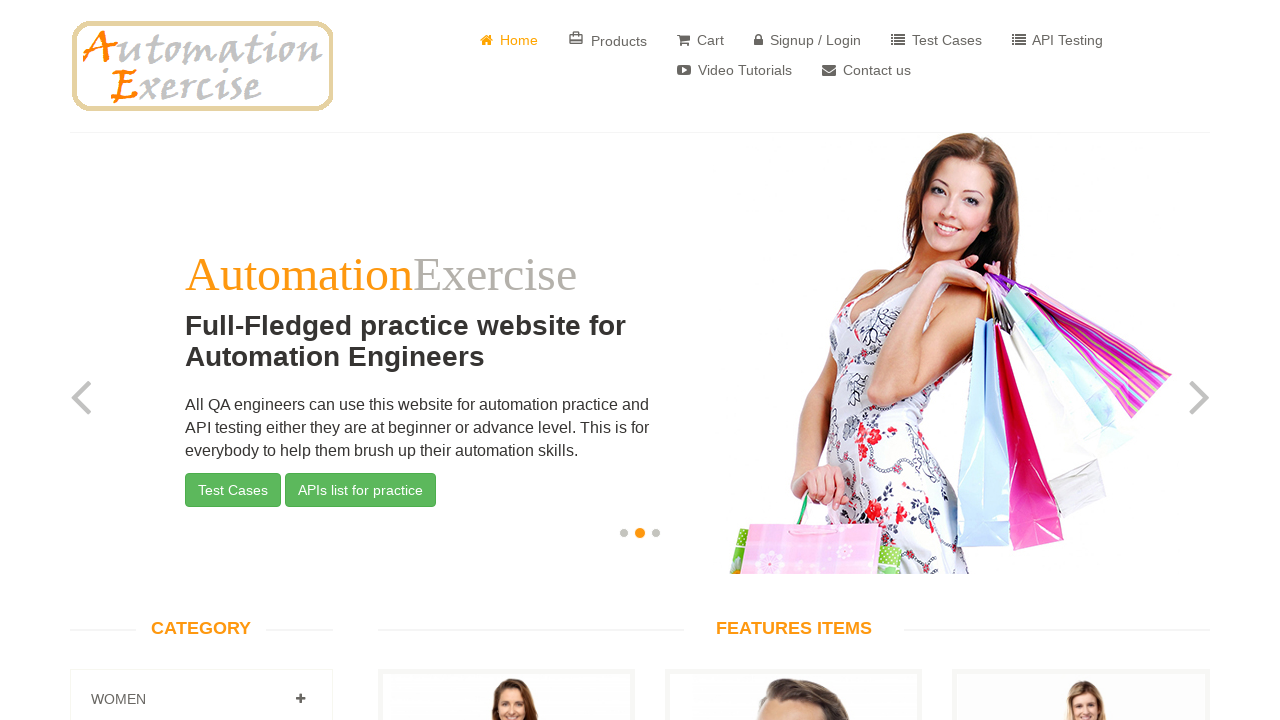

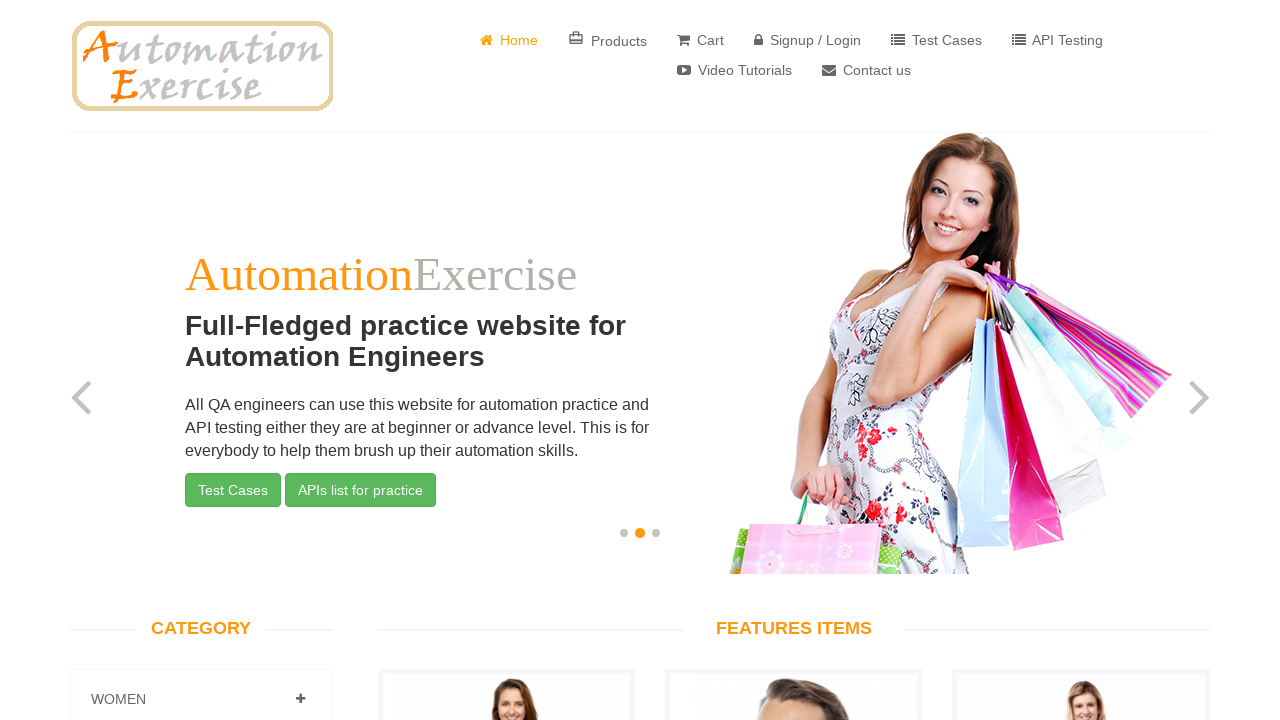